Tests dropdown menu navigation by hovering over menu items and clicking on Secondary Action, then verifying "Secondary Page" text appears

Starting URL: https://crossbrowsertesting.github.io/hover-menu.html

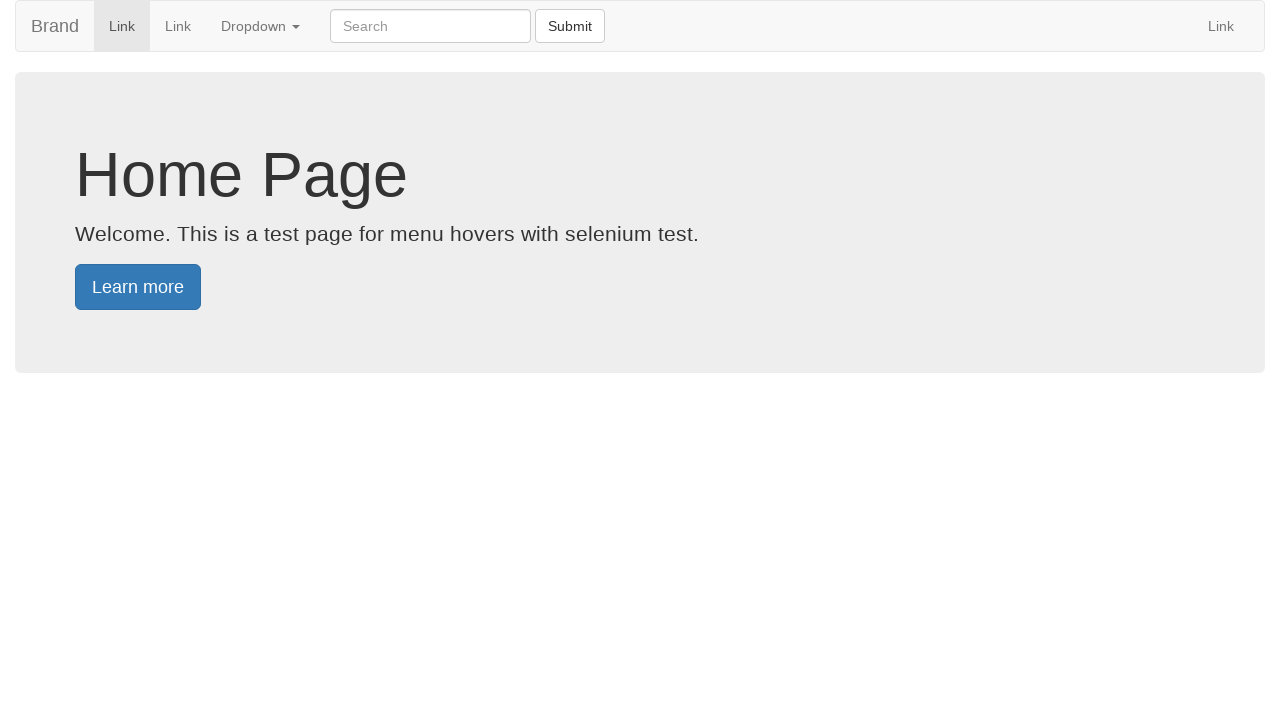

Clicked on dropdown menu to open it at (260, 26) on xpath=//ul//li[@class='dropdown']
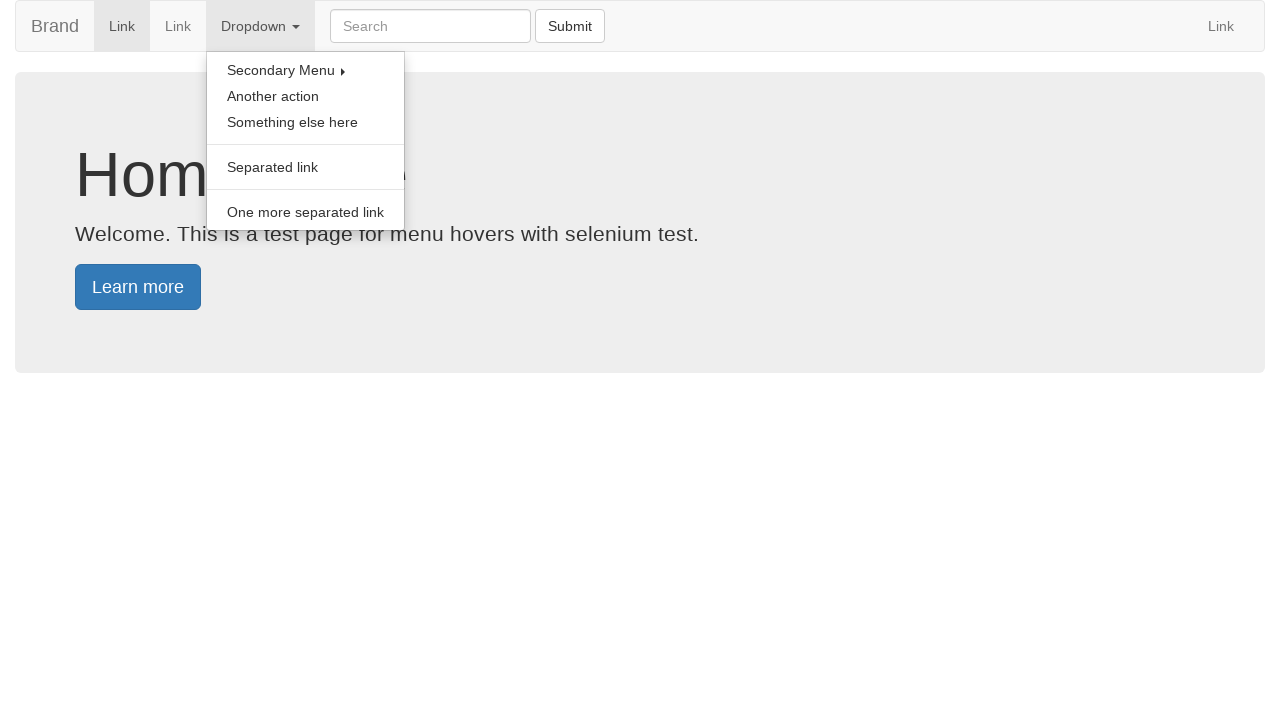

Hovered over expandable menu item at (306, 70) on xpath=//ul//li[@class='secondary-dropdown']/a
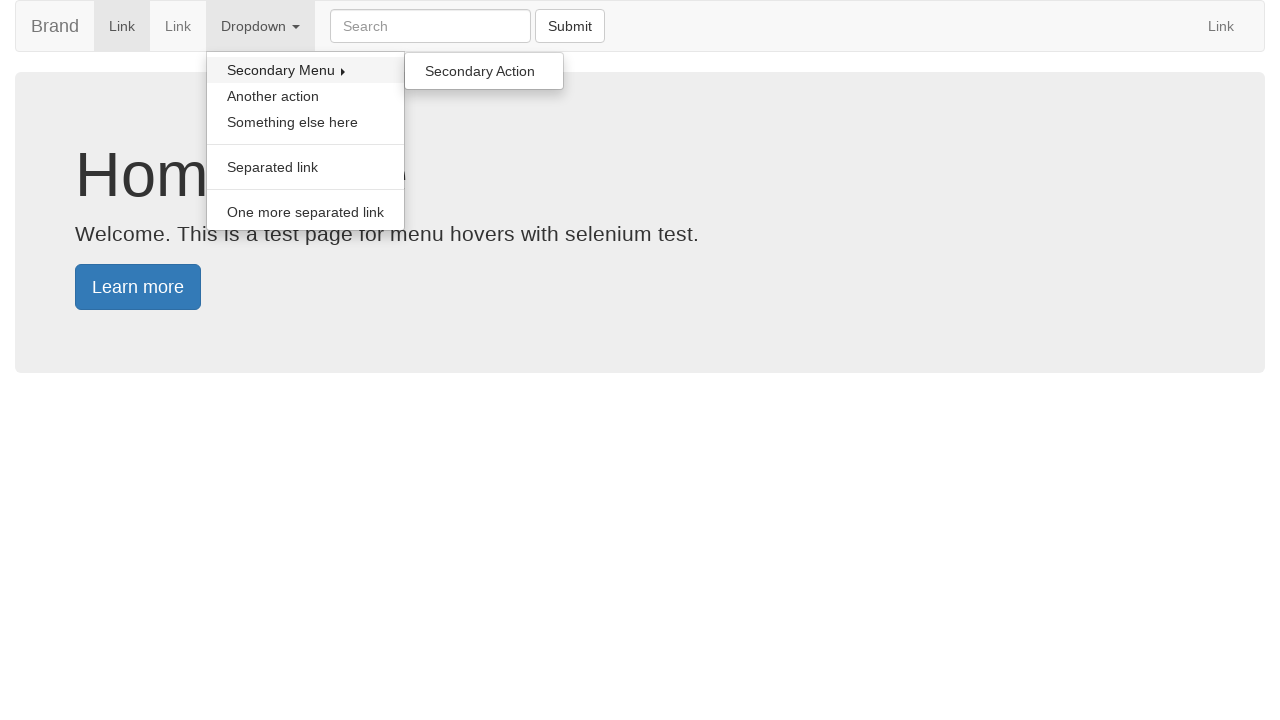

Hovered over secondary menu item at (484, 71) on xpath=//ul[@class='dropdown-menu secondary']//a
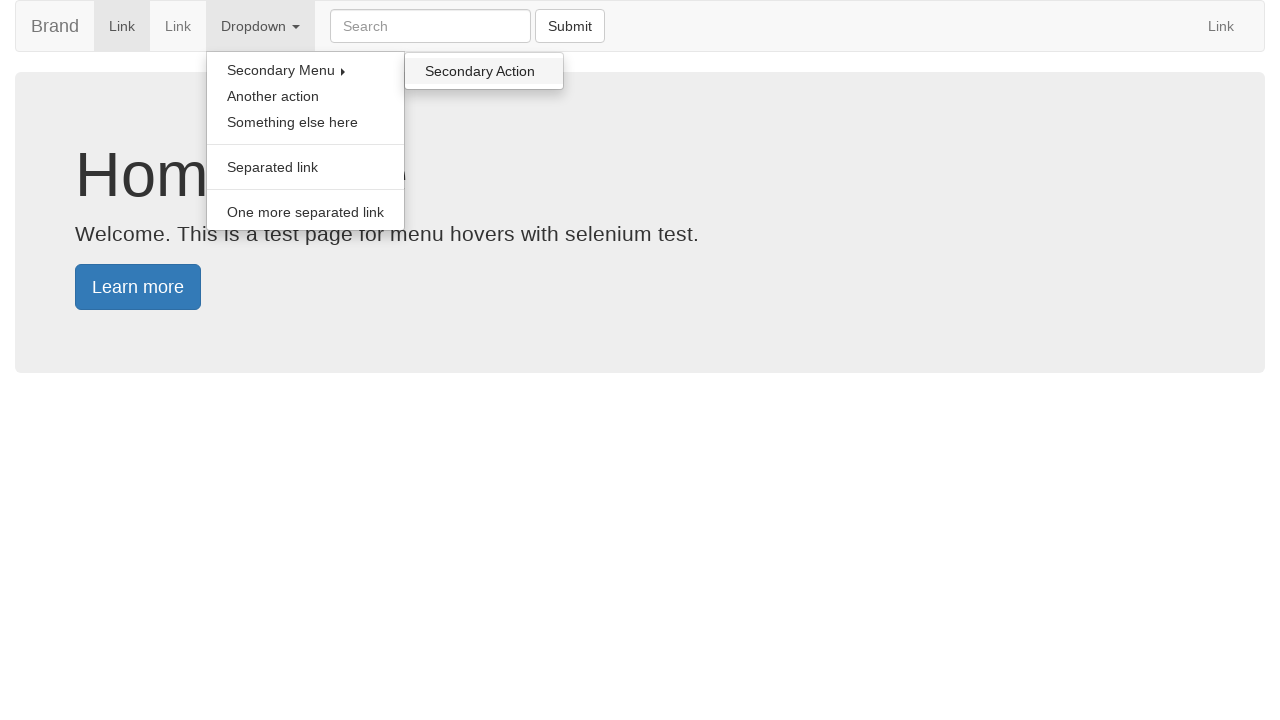

Clicked on Secondary Action menu item at (484, 71) on xpath=//ul[@class='dropdown-menu secondary']//a
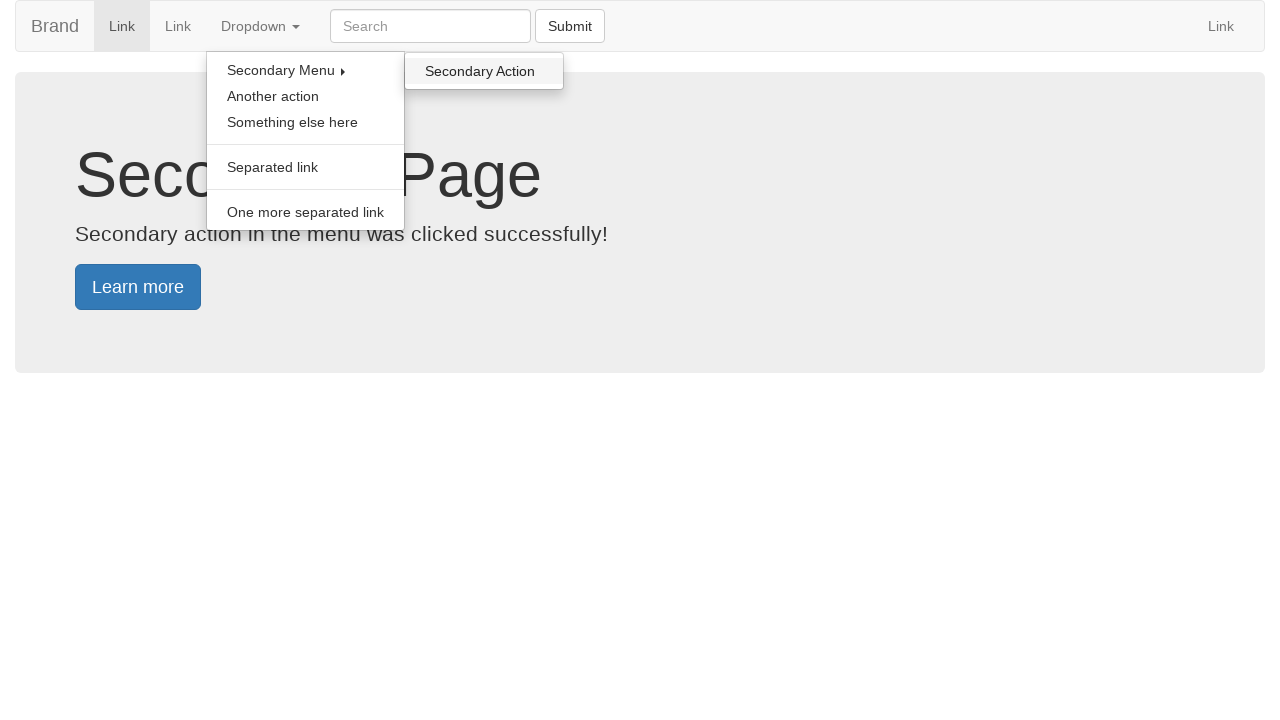

Located Secondary Page heading element
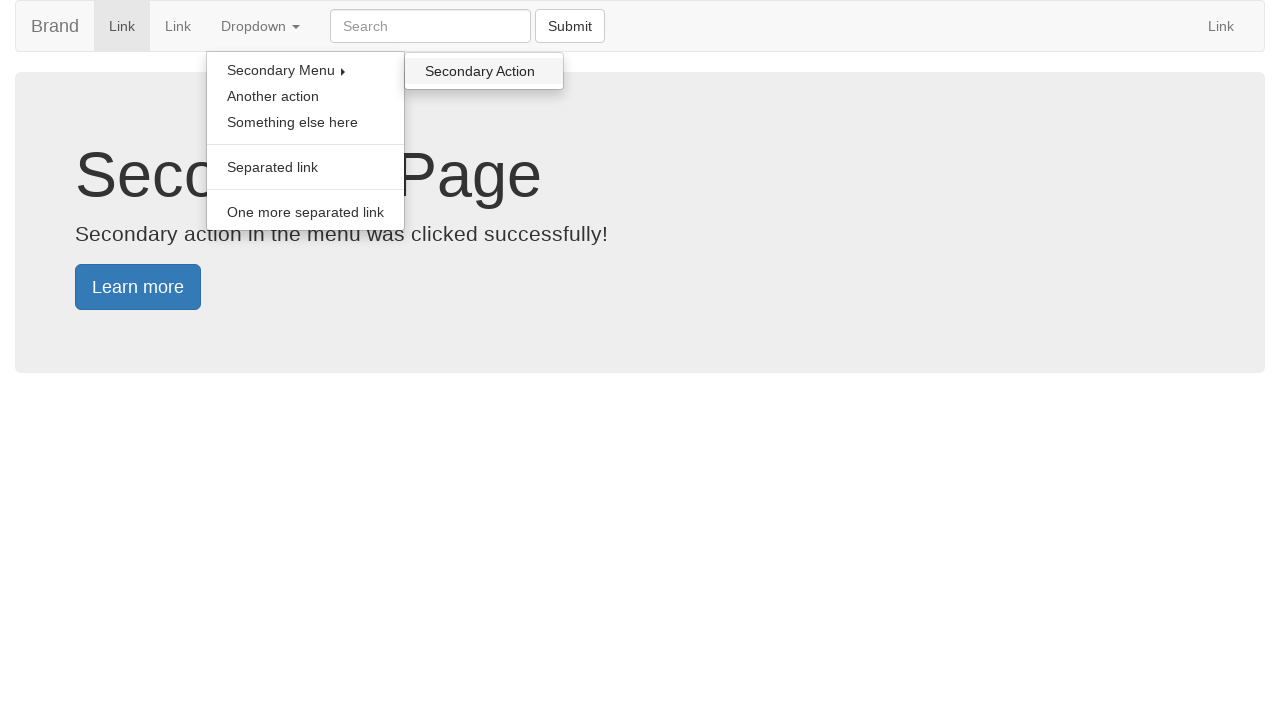

Verified 'Secondary Page' text appears on page
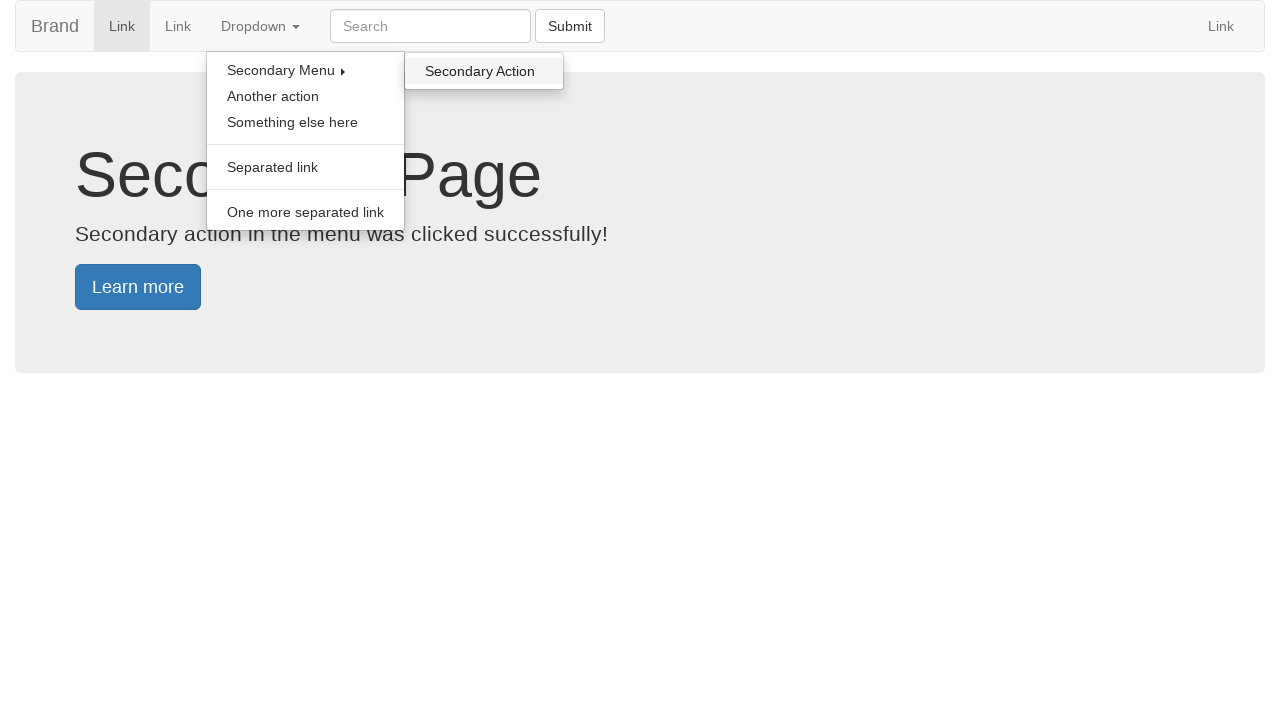

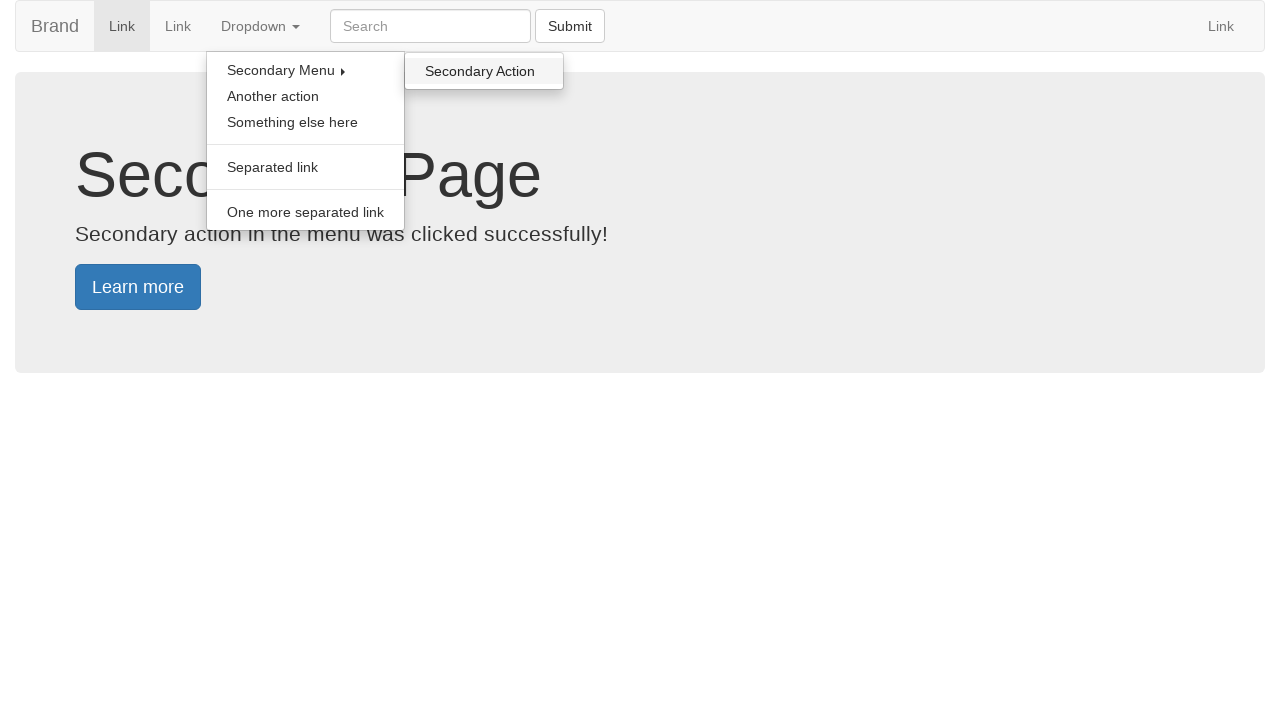